Navigates to a browser test page, checks a checkbox, and verifies the confirmation text is displayed

Starting URL: https://test.k6.io/browser.php

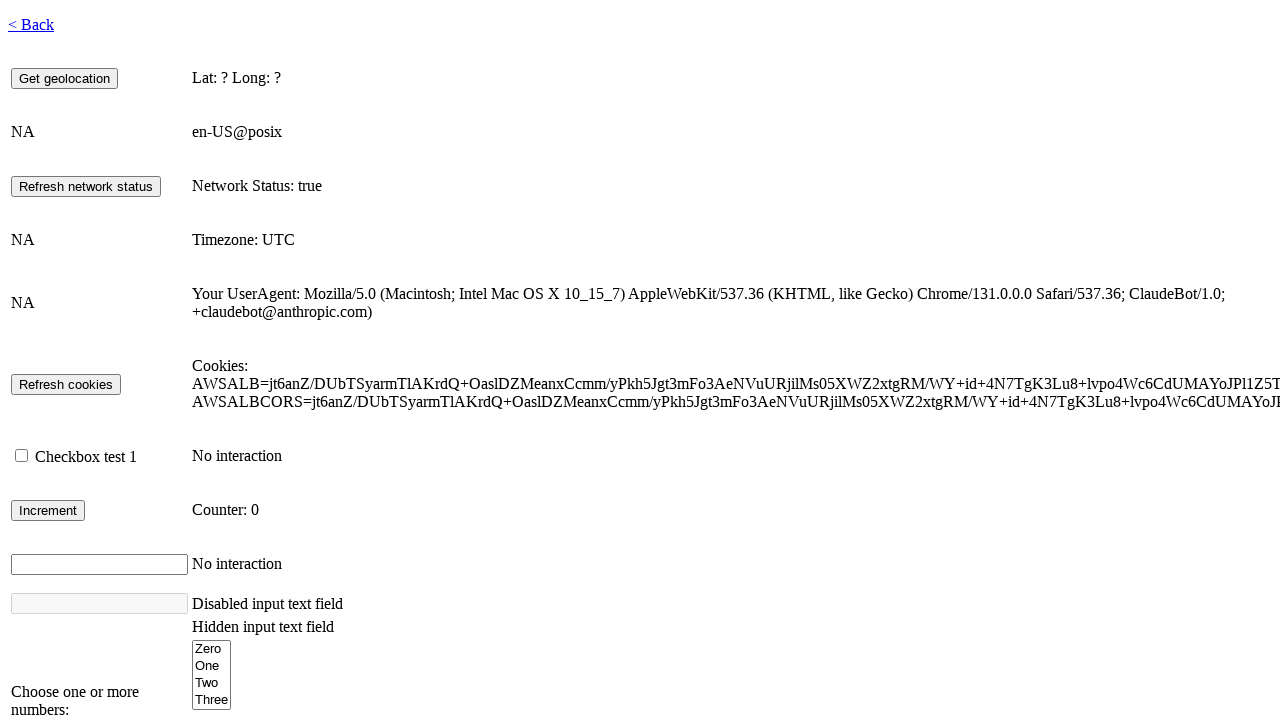

Waited for network to reach idle state
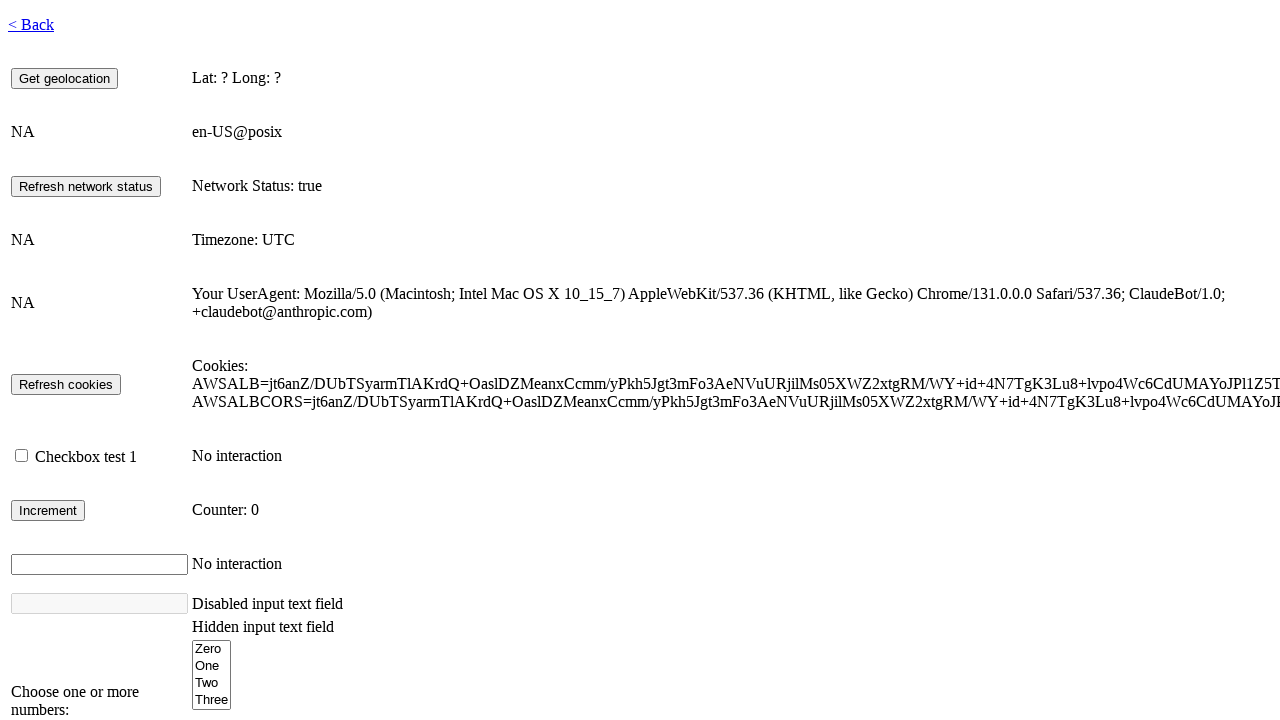

Checked the checkbox element at (22, 456) on #checkbox1
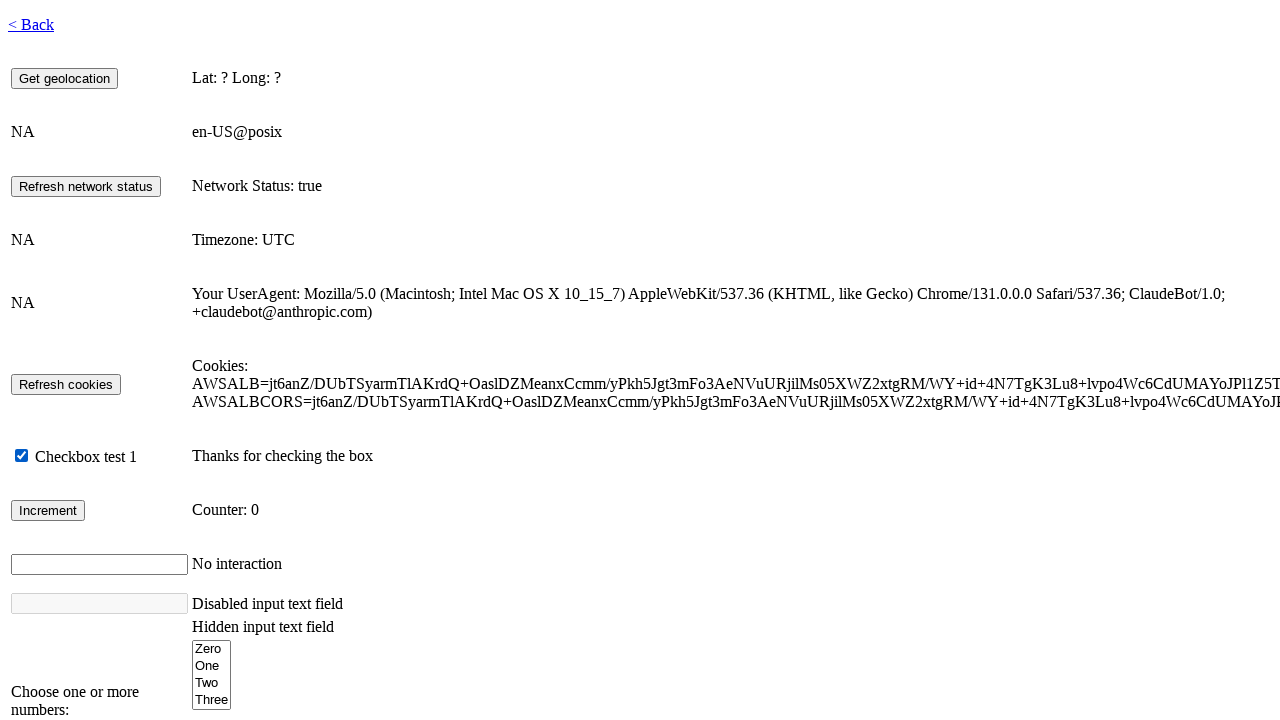

Confirmation text display appeared after checkbox was checked
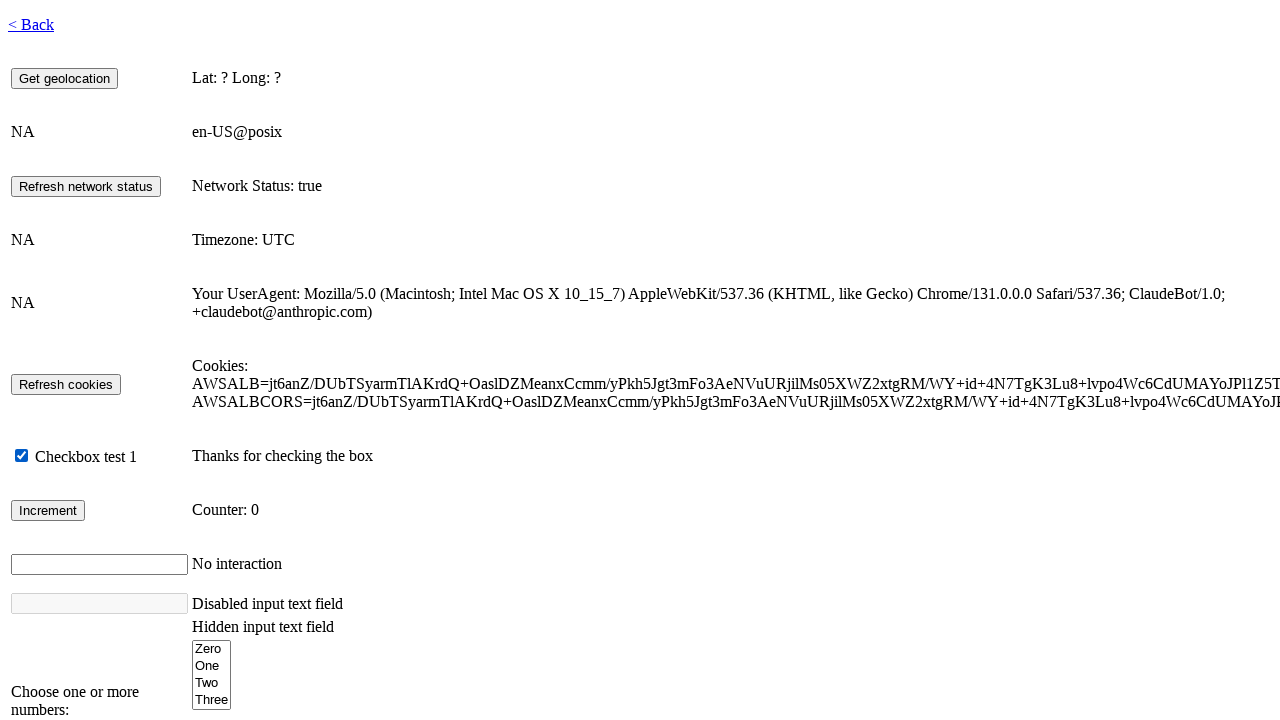

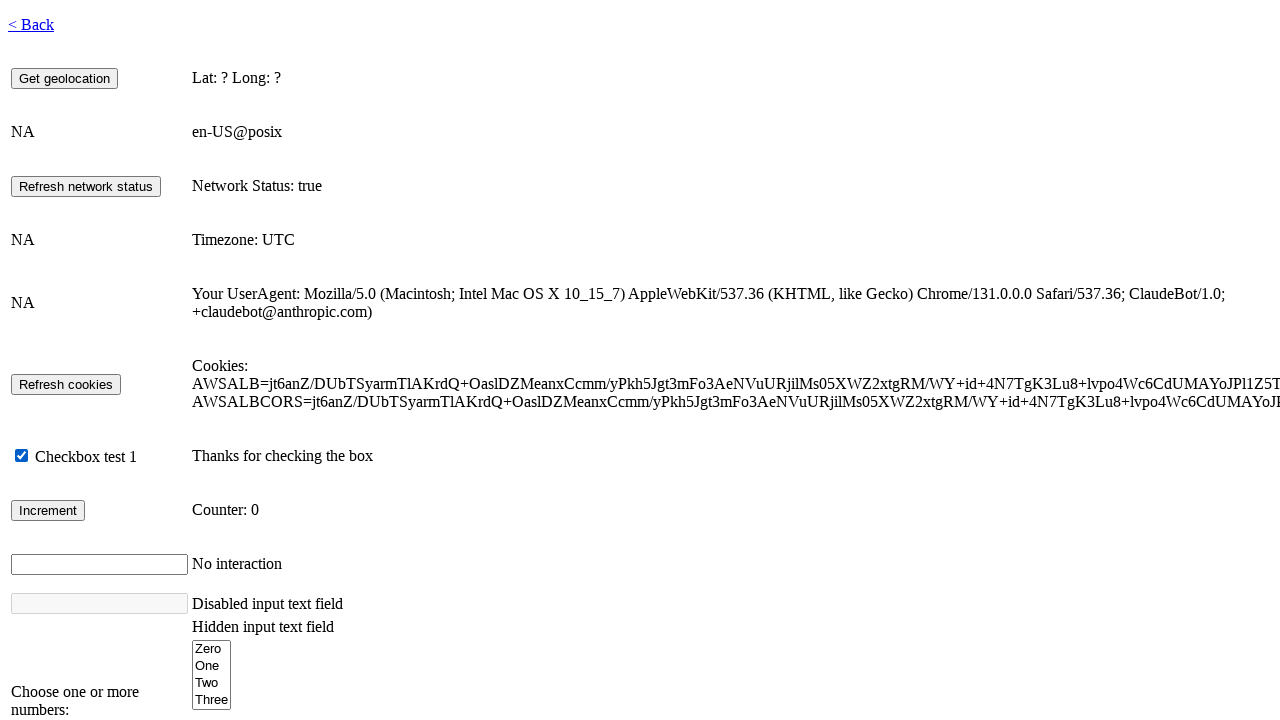